Tests multi-select dropdown functionality by selecting multiple IDE options from a dropdown menu

Starting URL: https://www.hyrtutorials.com/p/html-dropdown-elements-practice.html

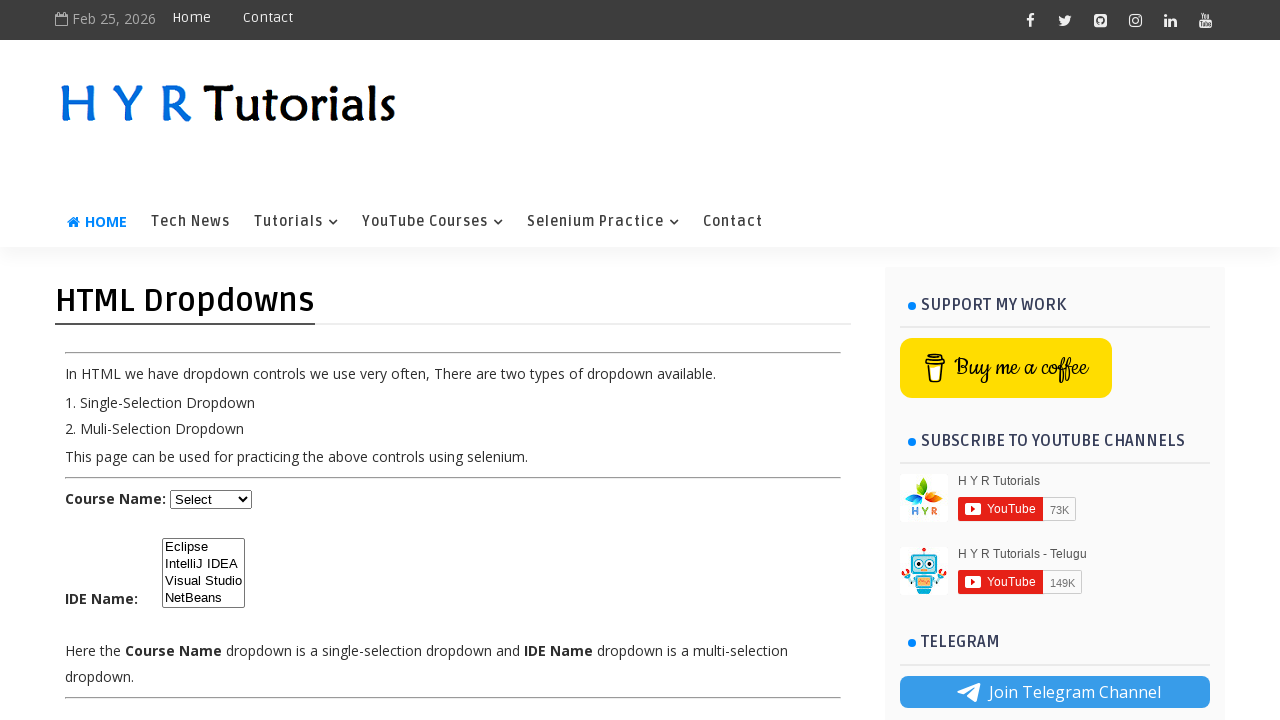

Located the multi-select IDE dropdown element
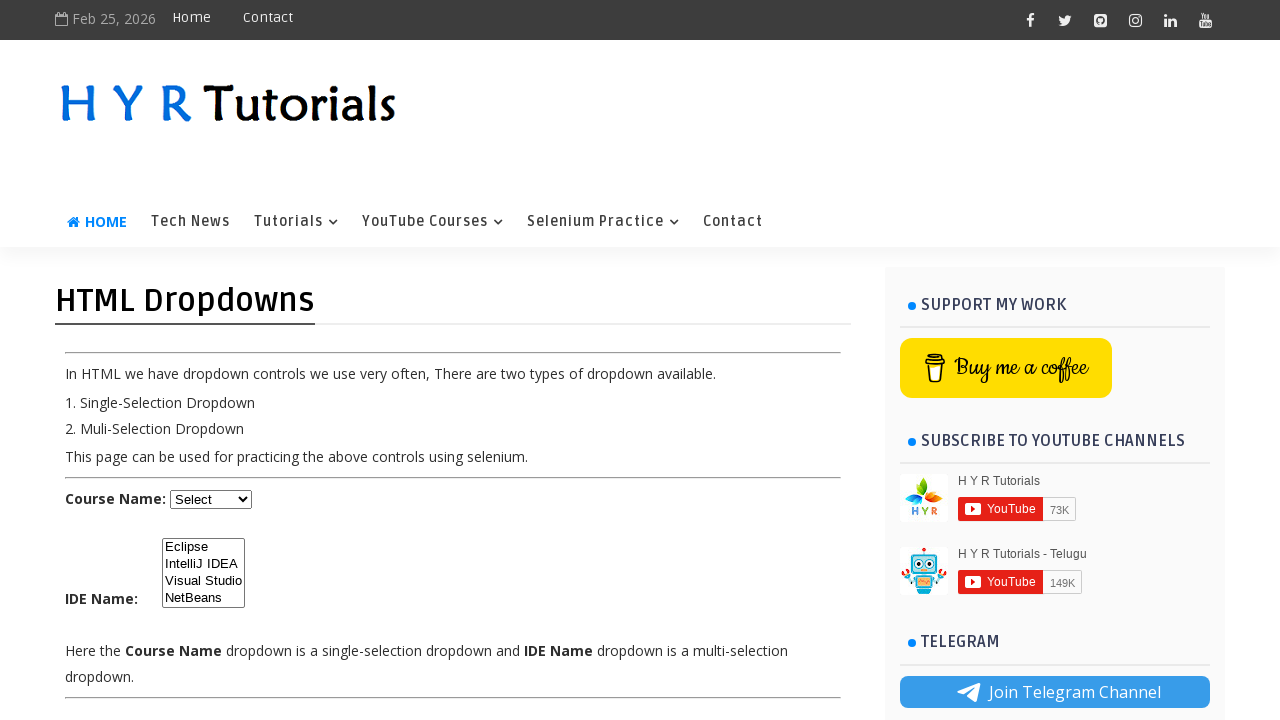

Selected Eclipse option from the multi-select dropdown on #ide
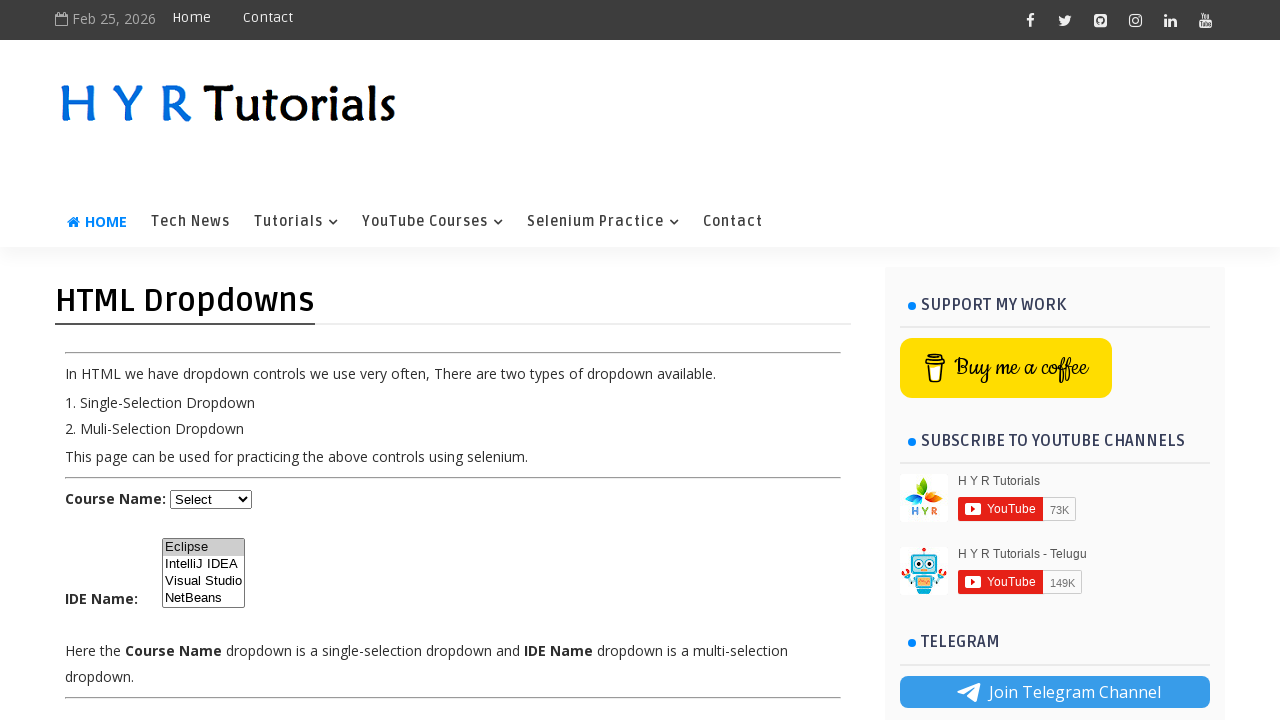

Selected IntelliJ IDEA option from the multi-select dropdown on #ide
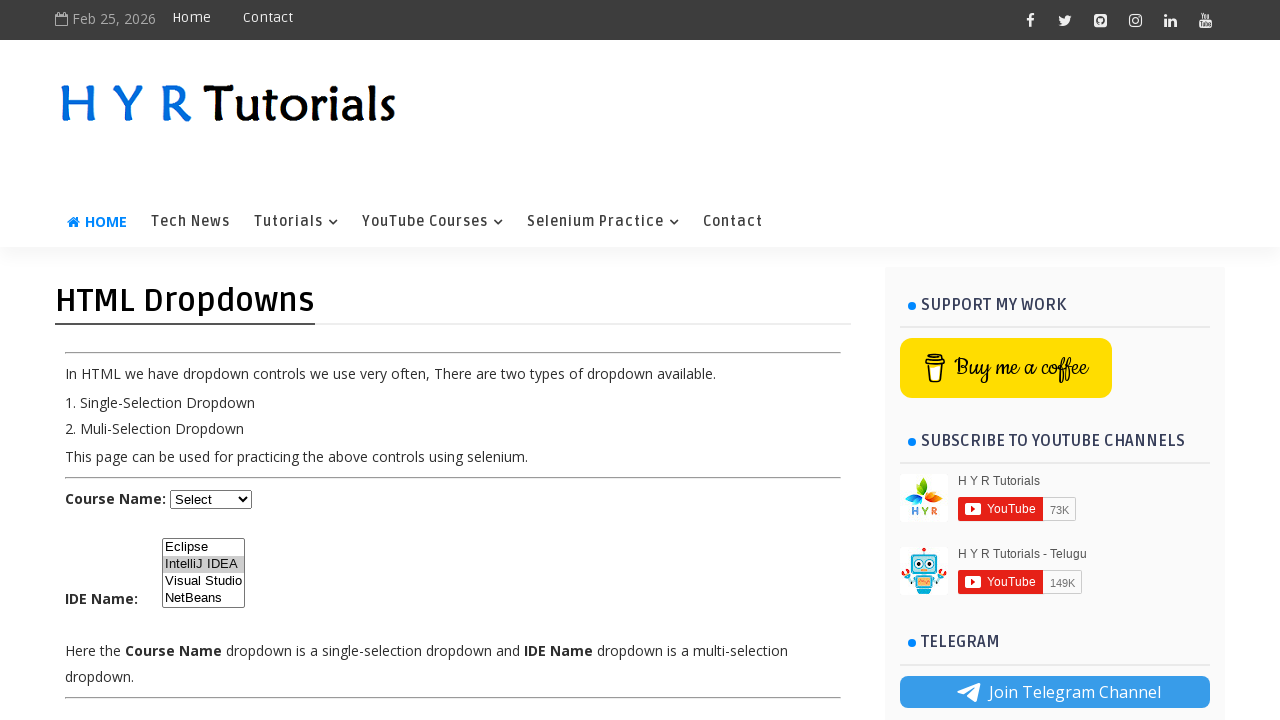

Selected Visual Studio option from the multi-select dropdown on #ide
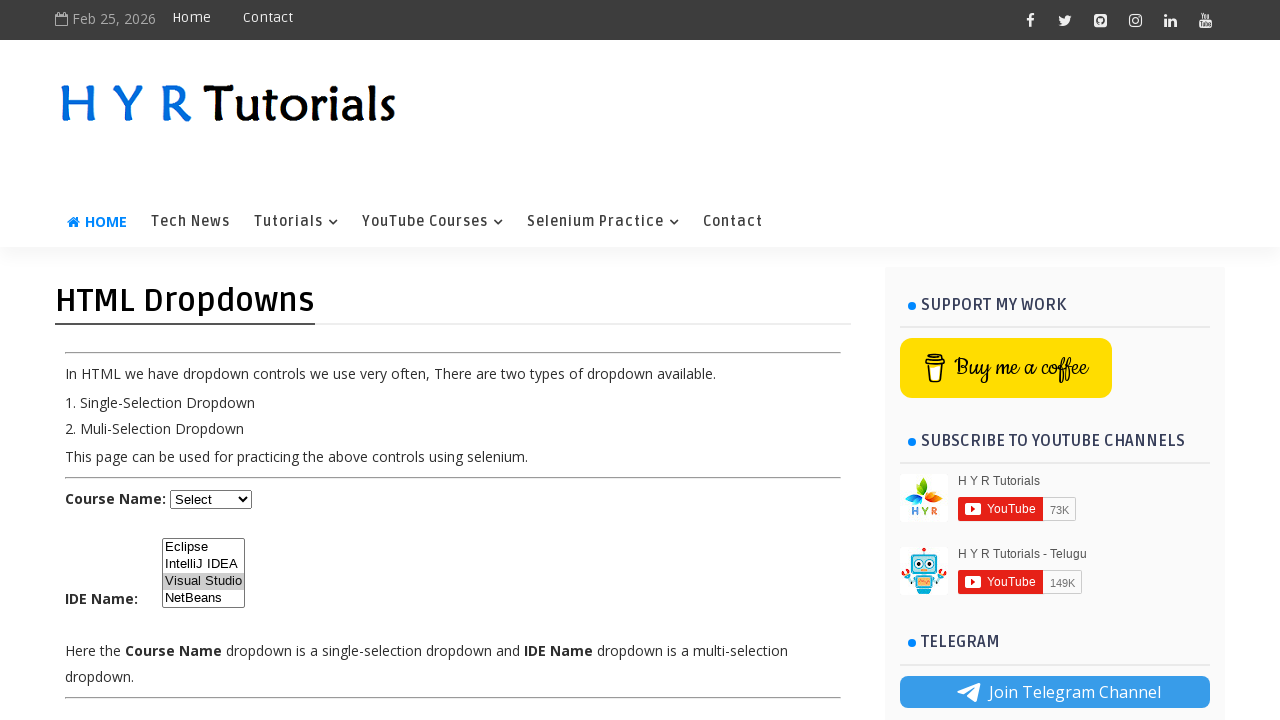

Selected NetBeans option from the multi-select dropdown on #ide
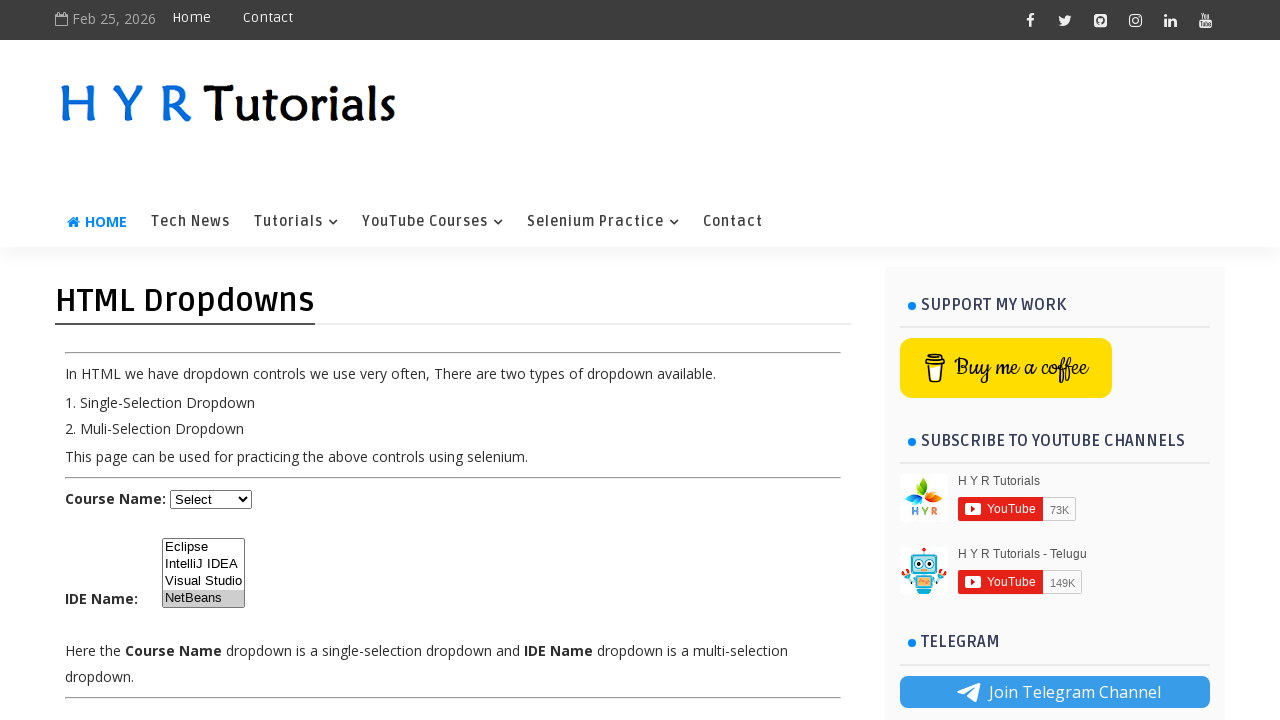

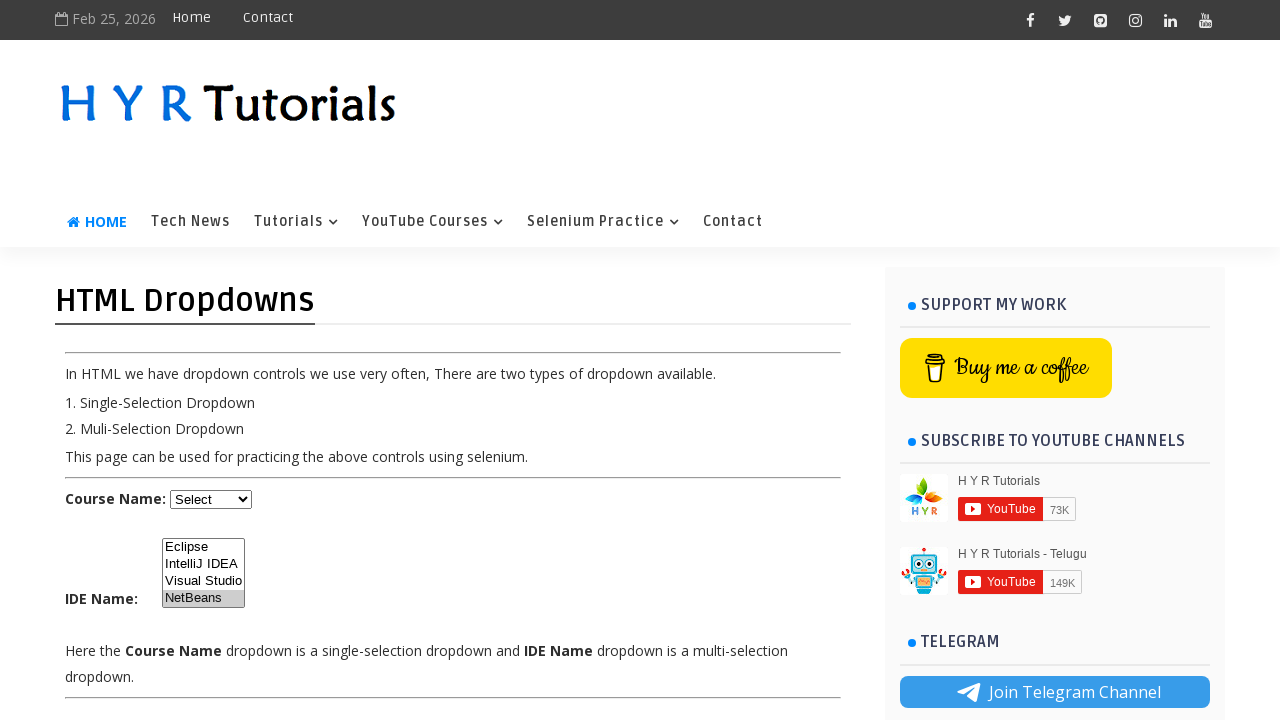